Tests a to-do application by clicking checkboxes, adding a new item, and verifying page elements are displayed

Starting URL: https://stage-lambda-devops-use-only.lambdatestinternal.com/To-do-app/index.html

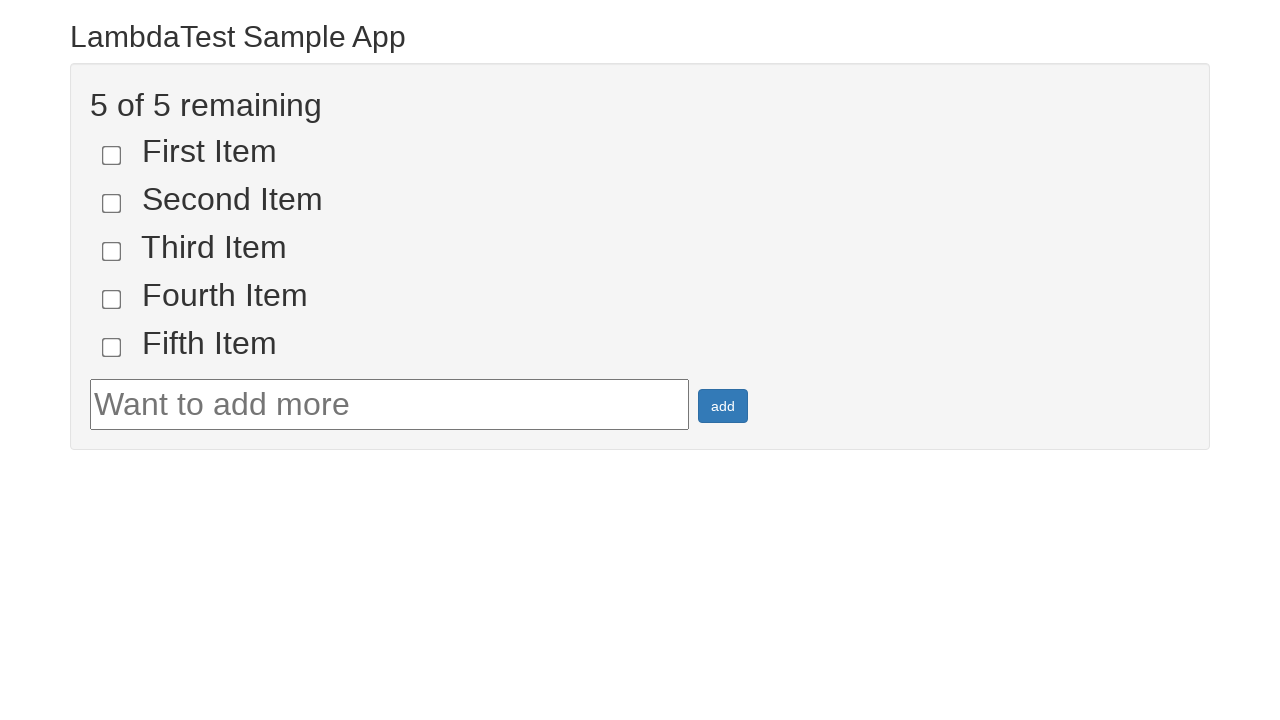

Clicked first checkbox (li1) at (112, 155) on input[name='li1']
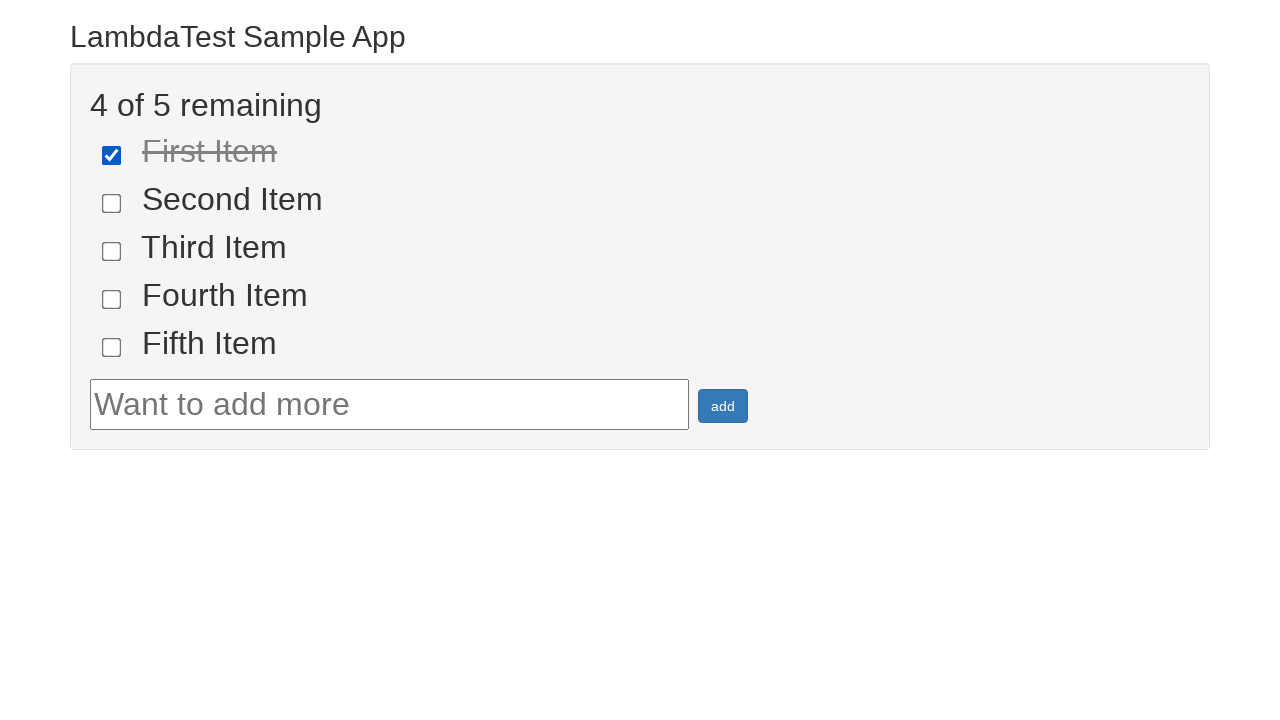

Clicked second checkbox (li2) at (112, 203) on input[name='li2']
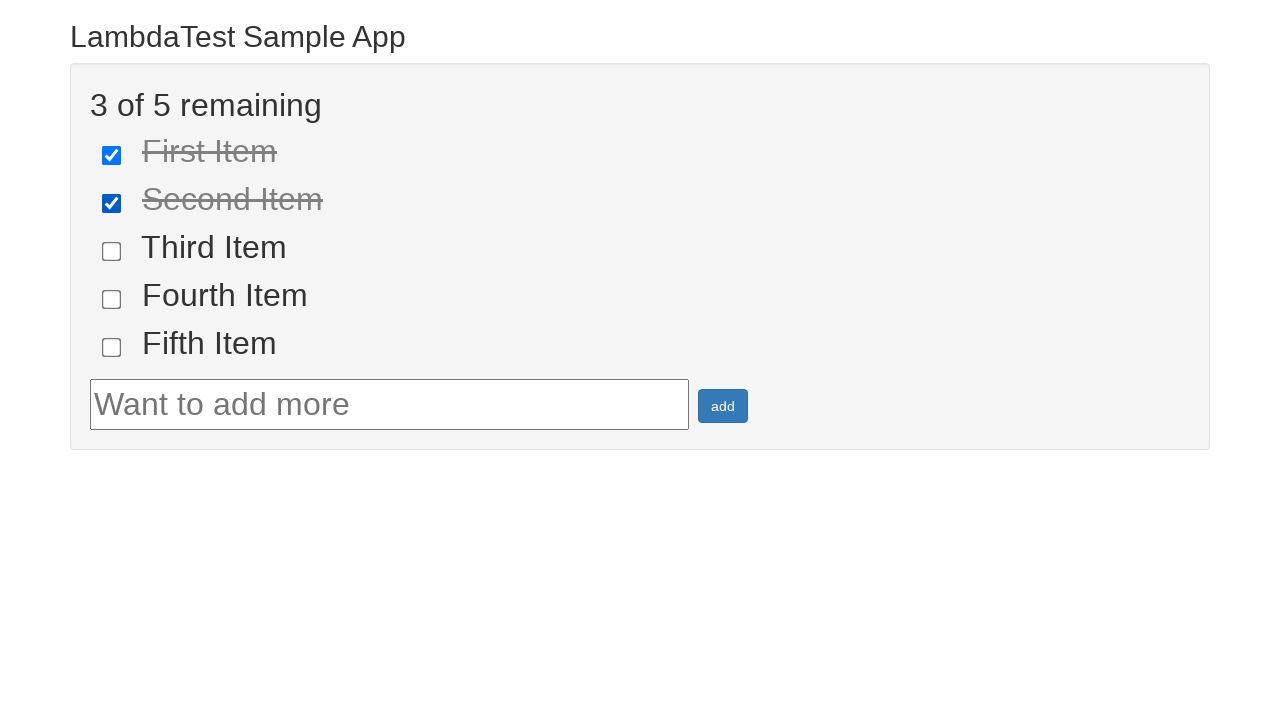

Filled new to-do text field with 'LambdaTest' on #sampletodotext
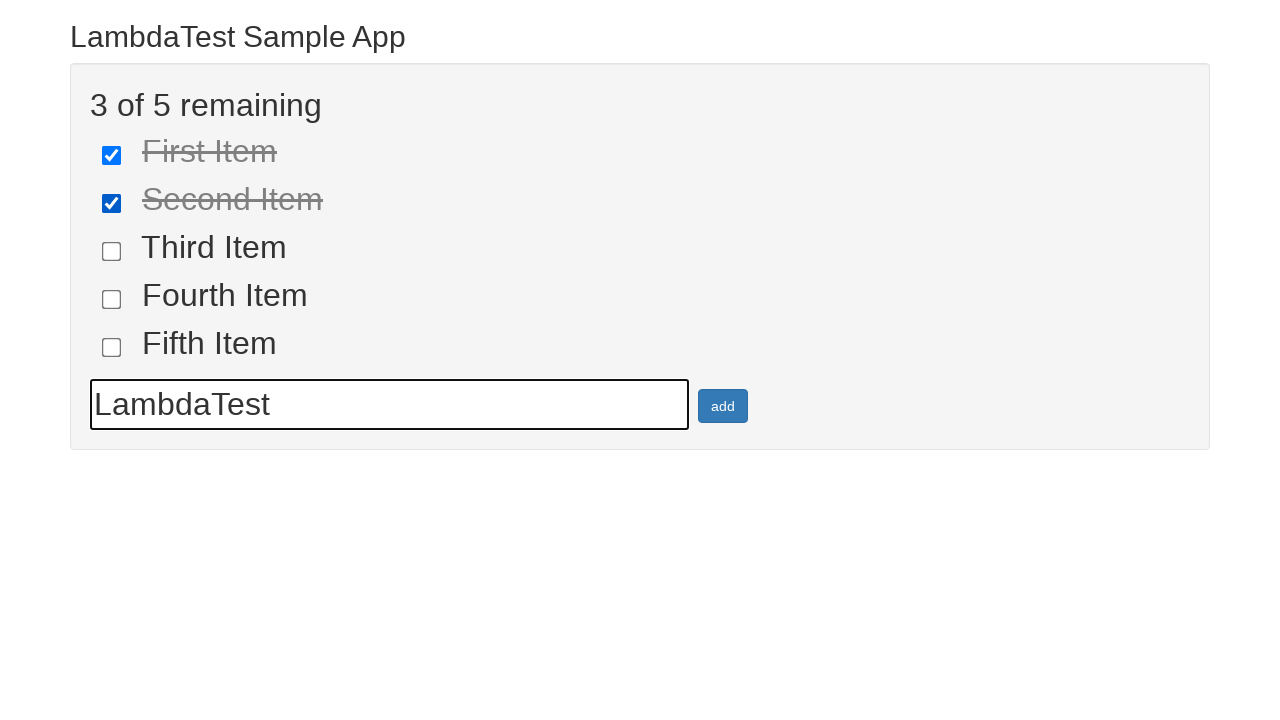

Clicked add button to create new to-do item at (723, 406) on #addbutton
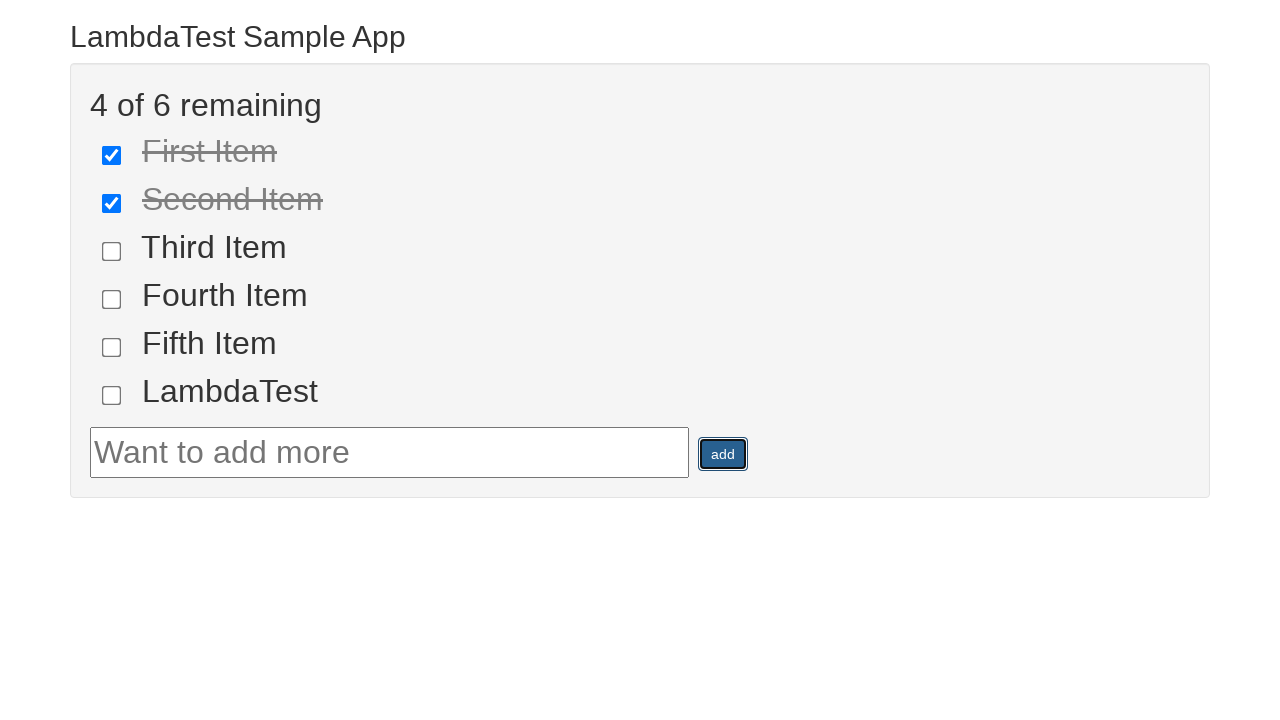

Clicked heading to verify page element is displayed at (640, 36) on .container h2
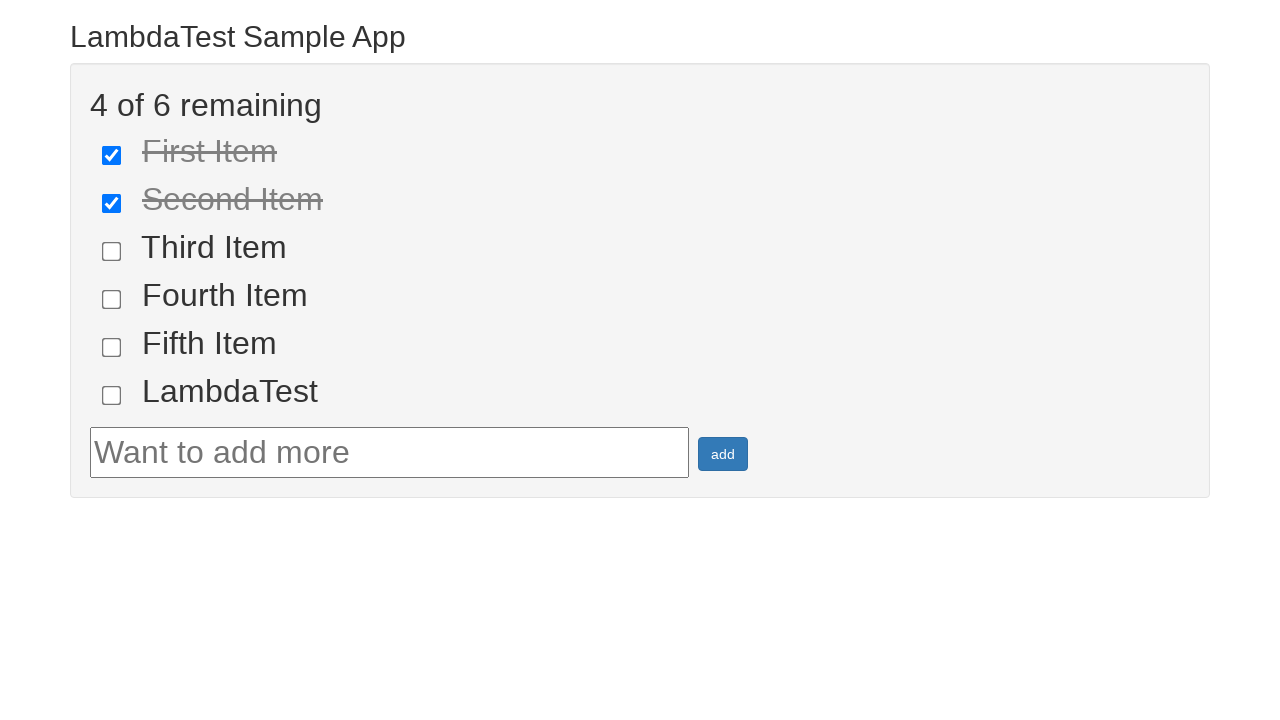

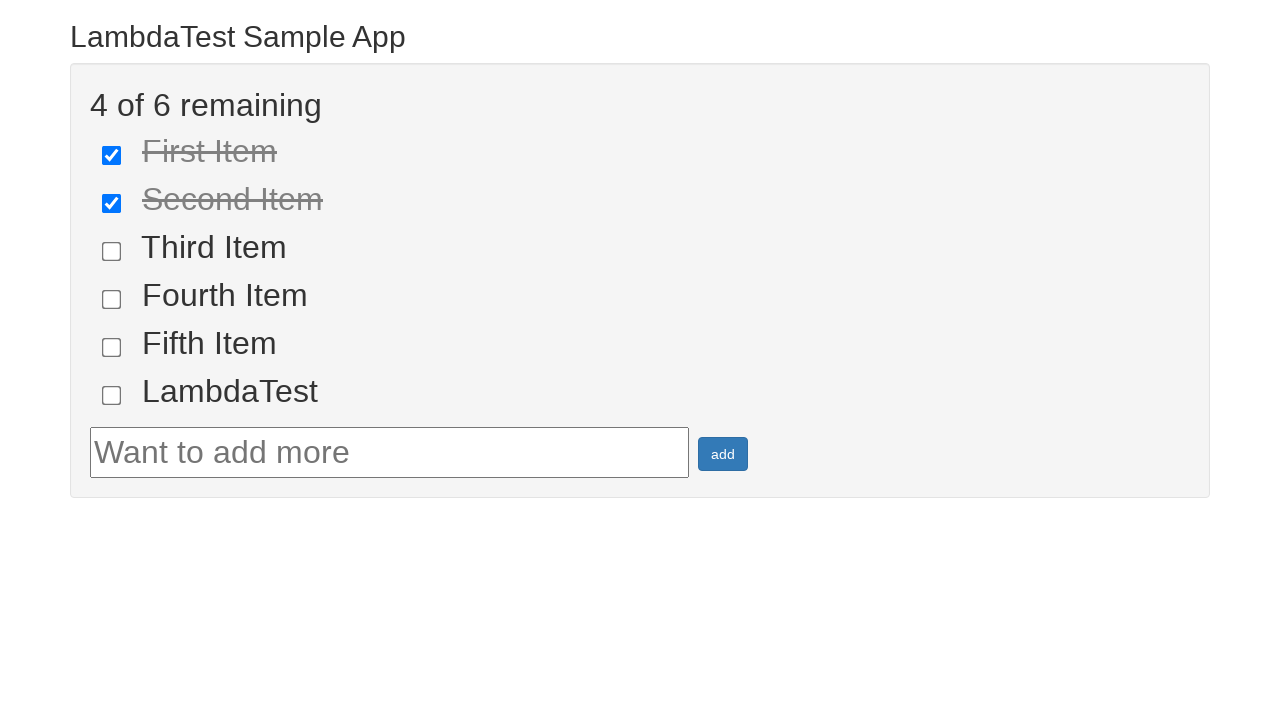